Tests that dynamic content changes after page refresh

Starting URL: https://the-internet.herokuapp.com/dynamic_content

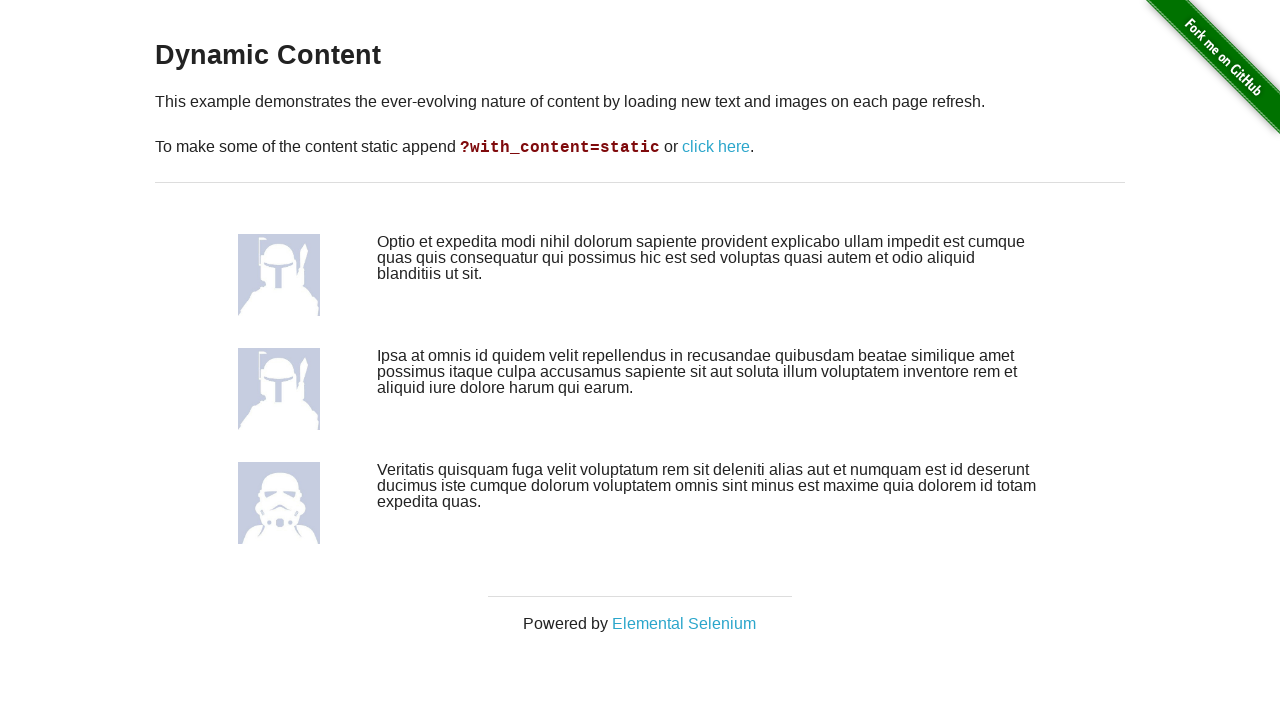

Waited for initial dynamic content to load
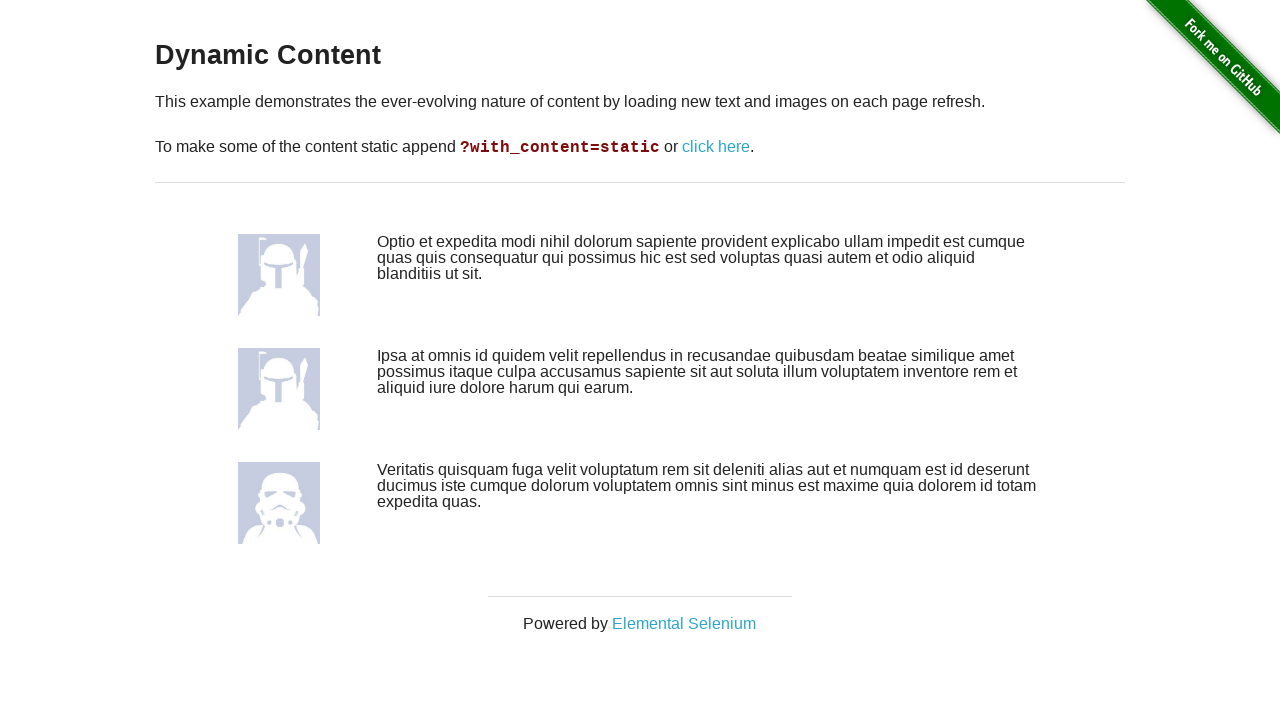

Captured initial dynamic content text
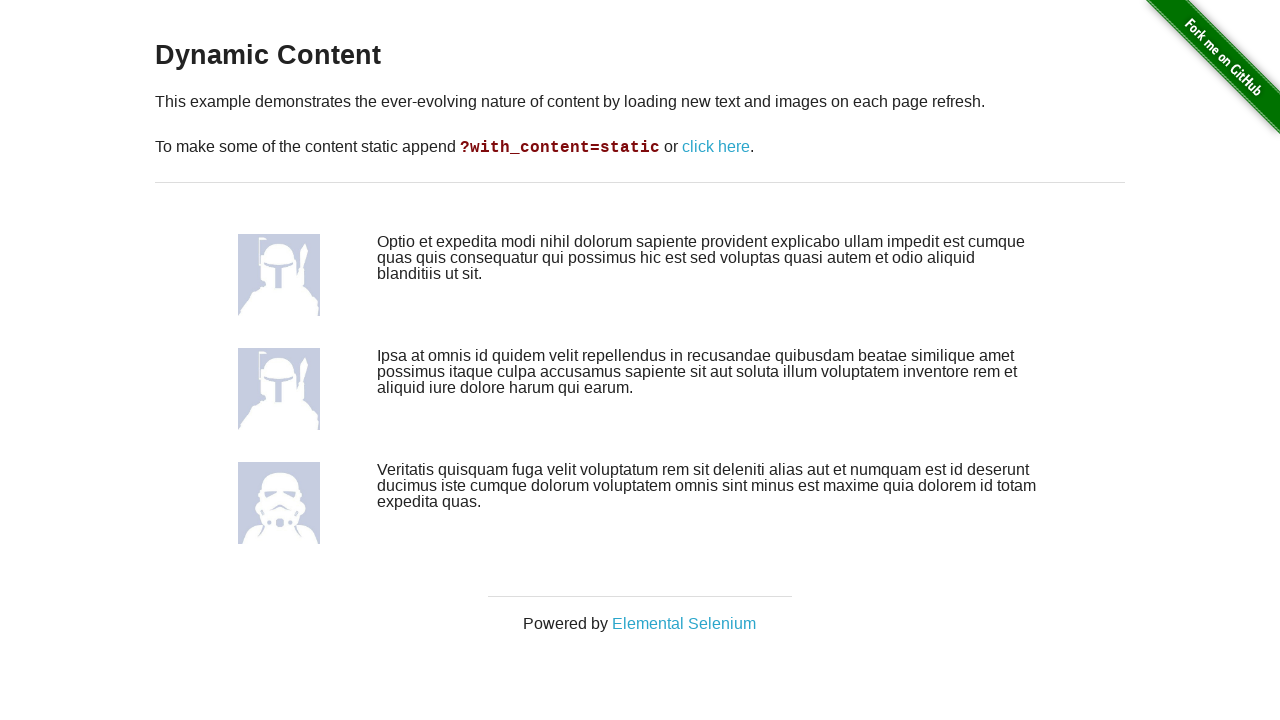

Reloaded page to refresh dynamic content
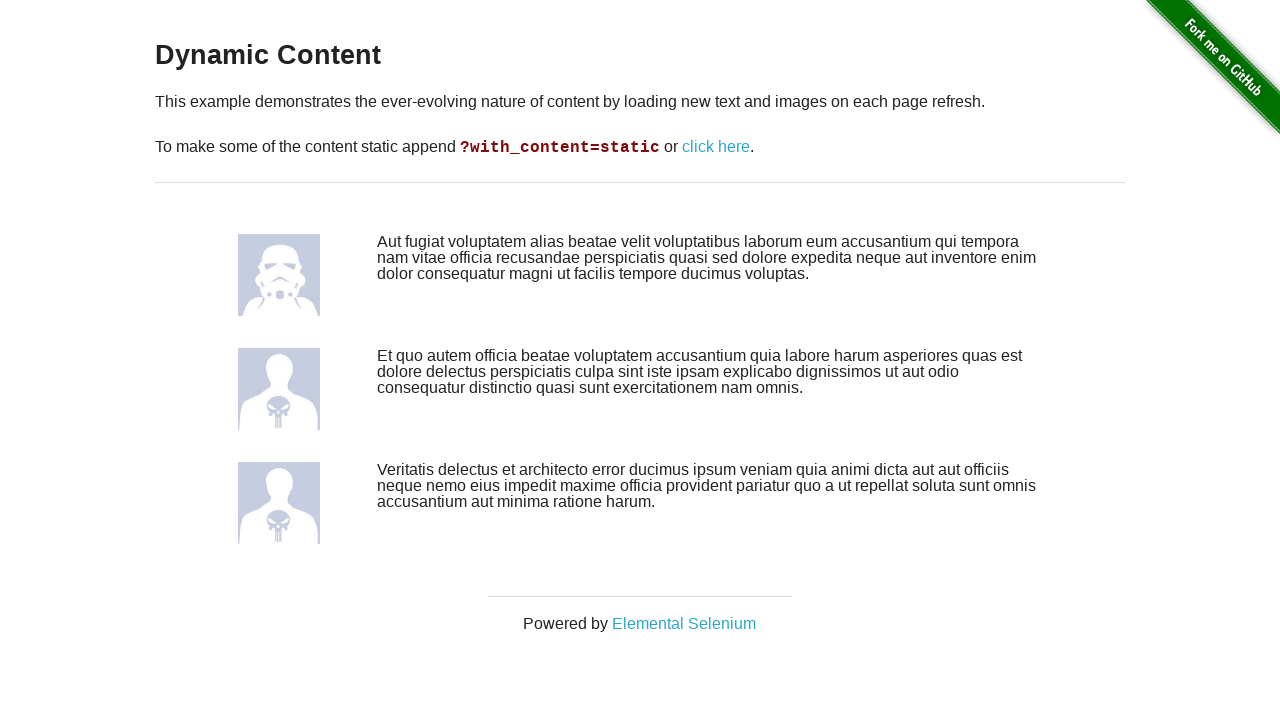

Waited for dynamic content to load after first refresh
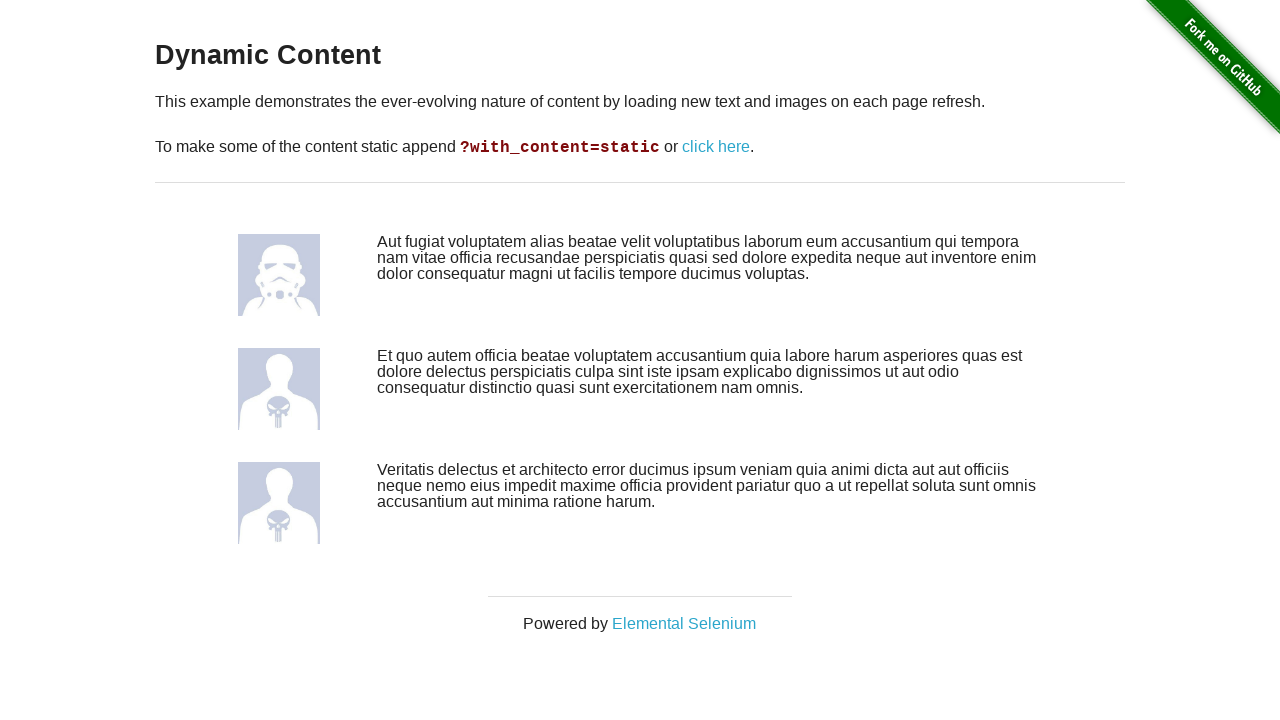

Reloaded page again to test multiple refreshes
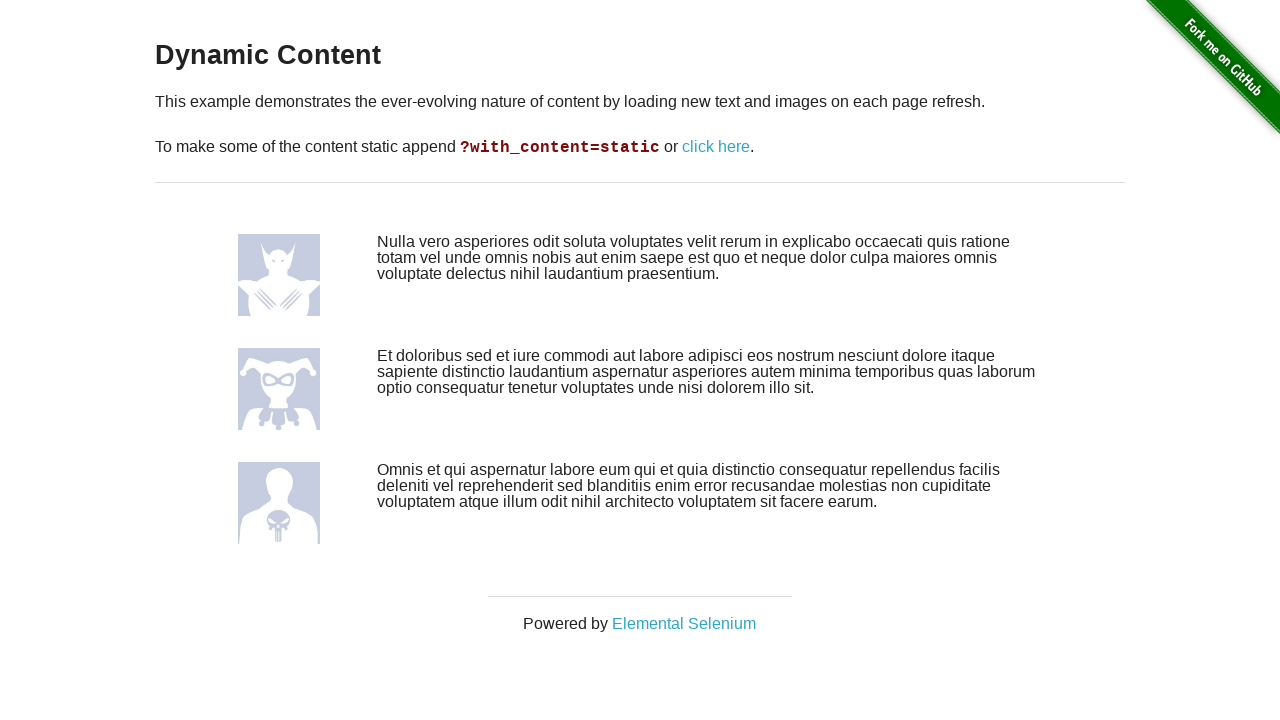

Waited for dynamic content to load after second refresh
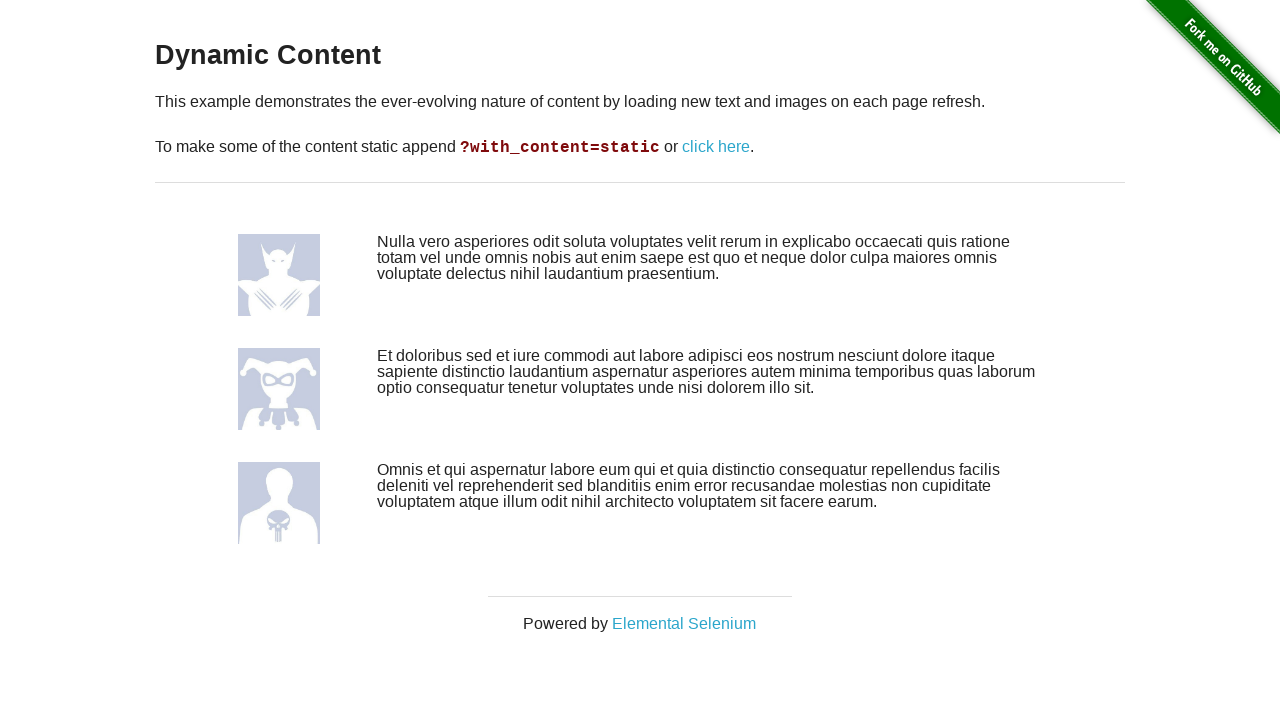

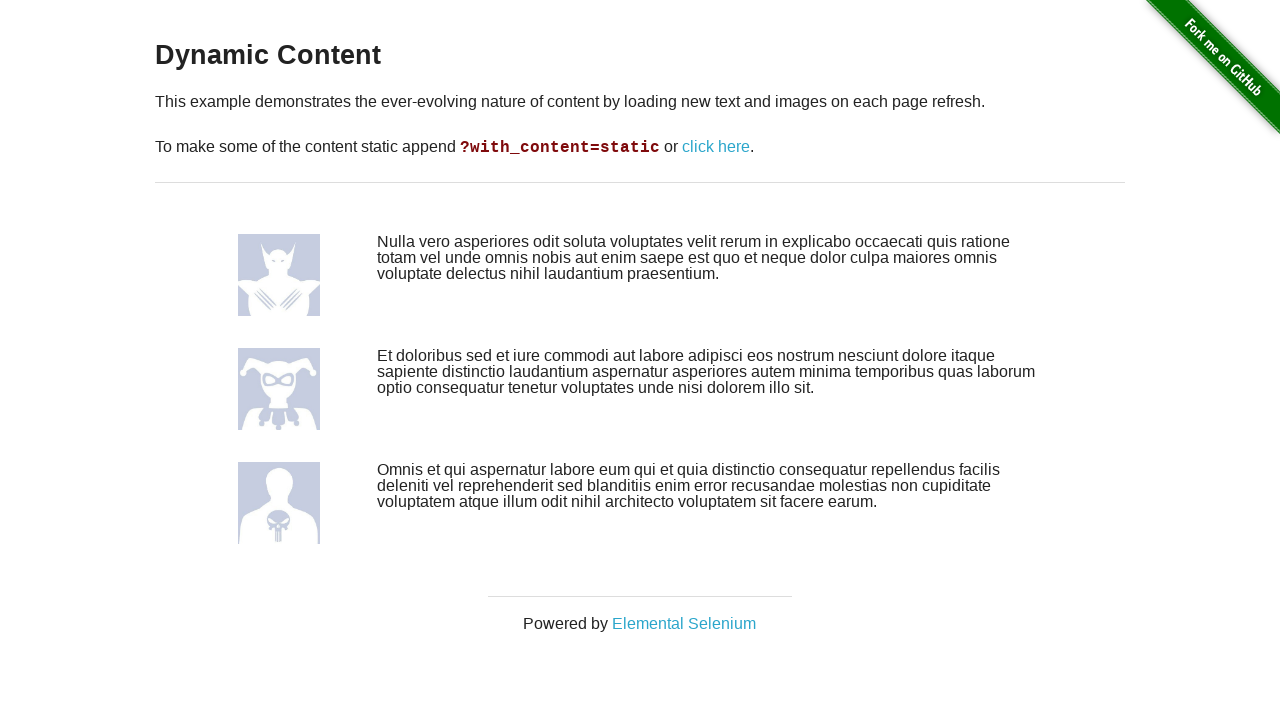